Tests JavaScript confirm dialog by clicking button, reading message, and dismissing the dialog

Starting URL: http://the-internet.herokuapp.com/javascript_alerts

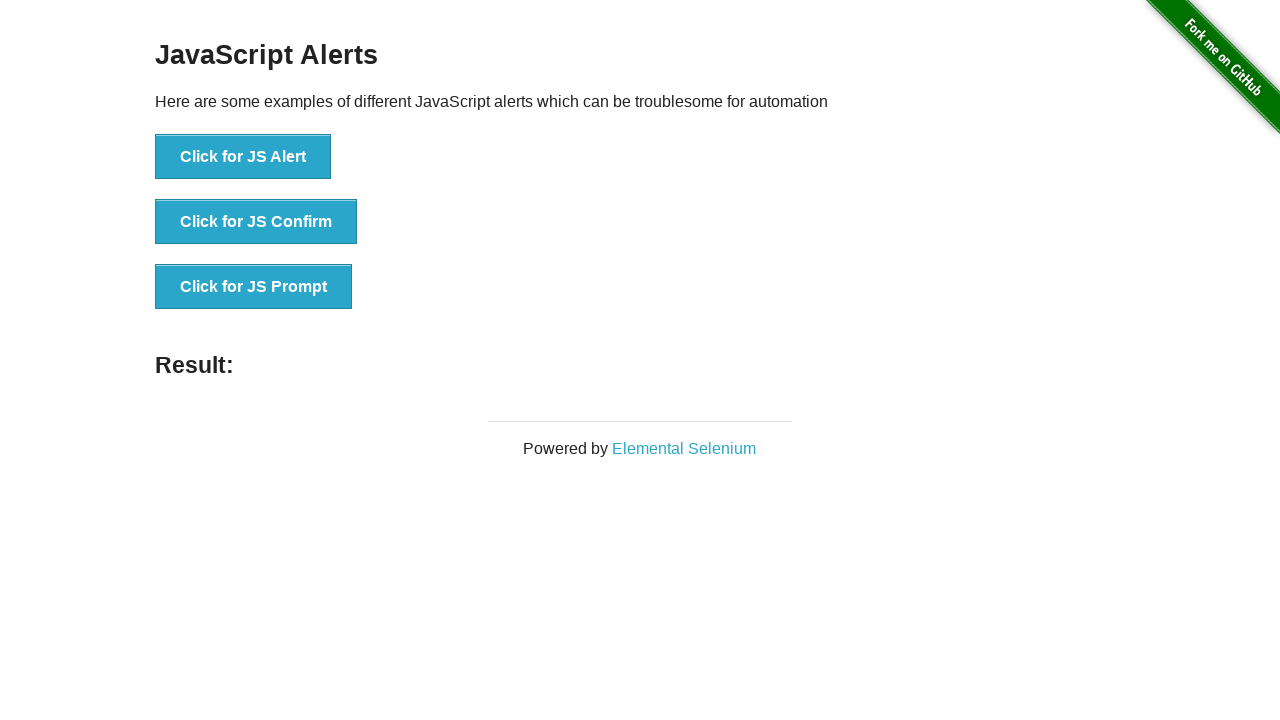

Clicked button to trigger JavaScript confirm dialog at (256, 222) on button[onclick='jsConfirm()']
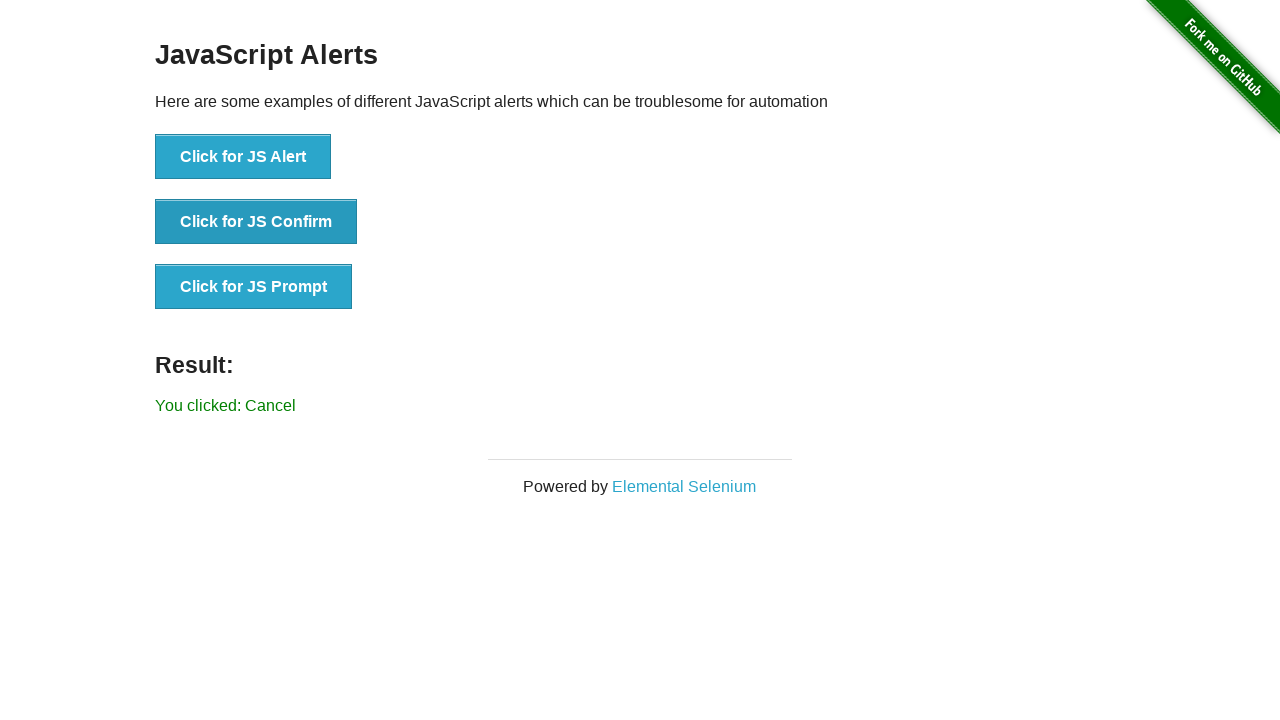

Set up dialog handler to dismiss confirm dialog
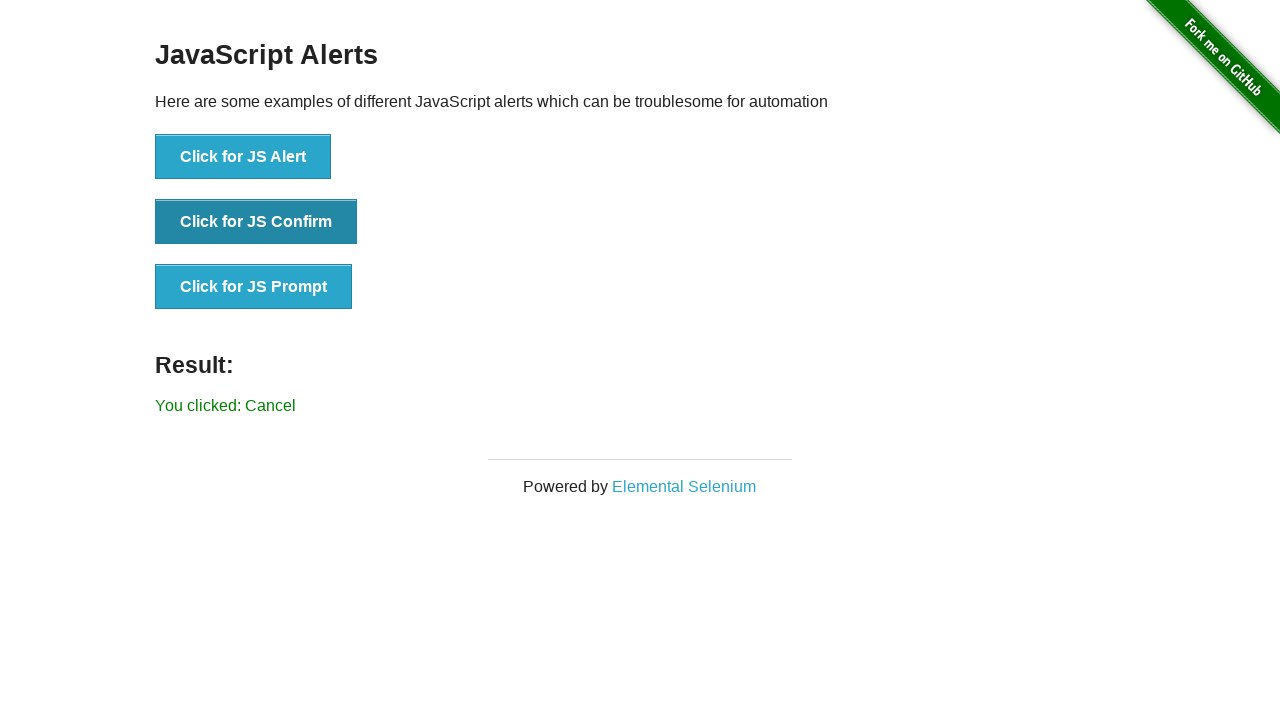

Clicked button to trigger confirm dialog and dismissed it by clicking Cancel at (256, 222) on button[onclick='jsConfirm()']
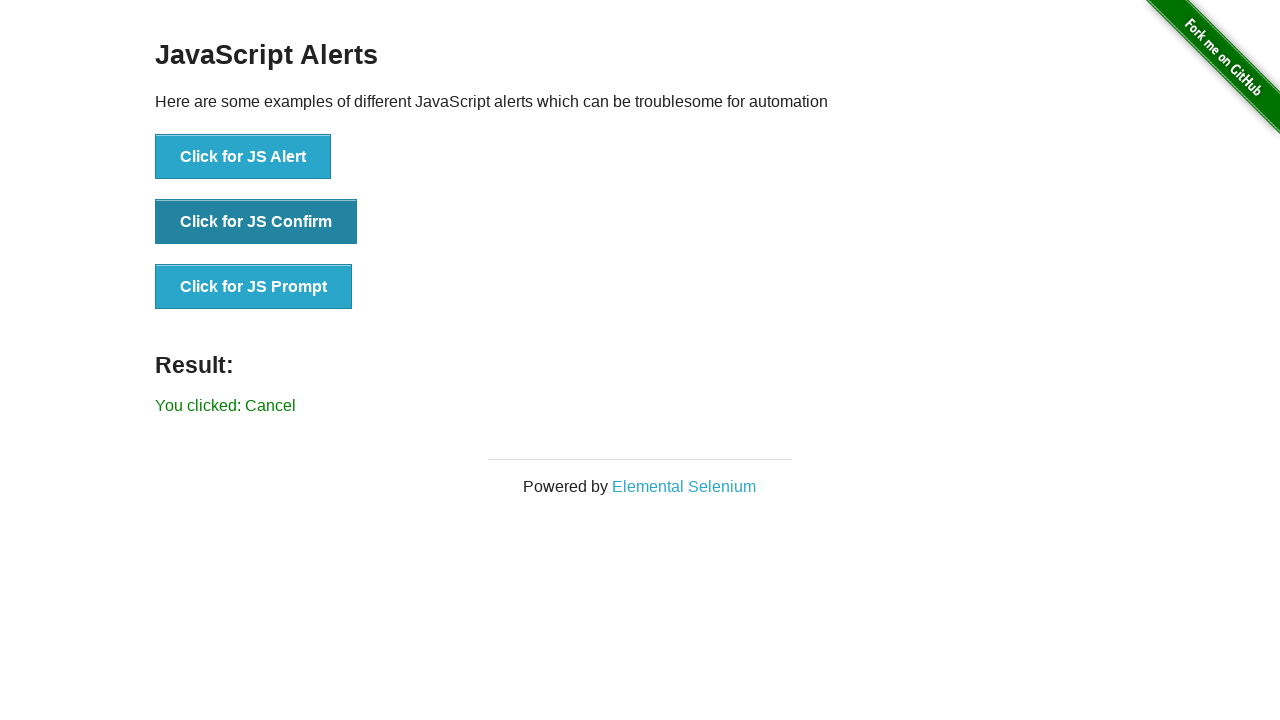

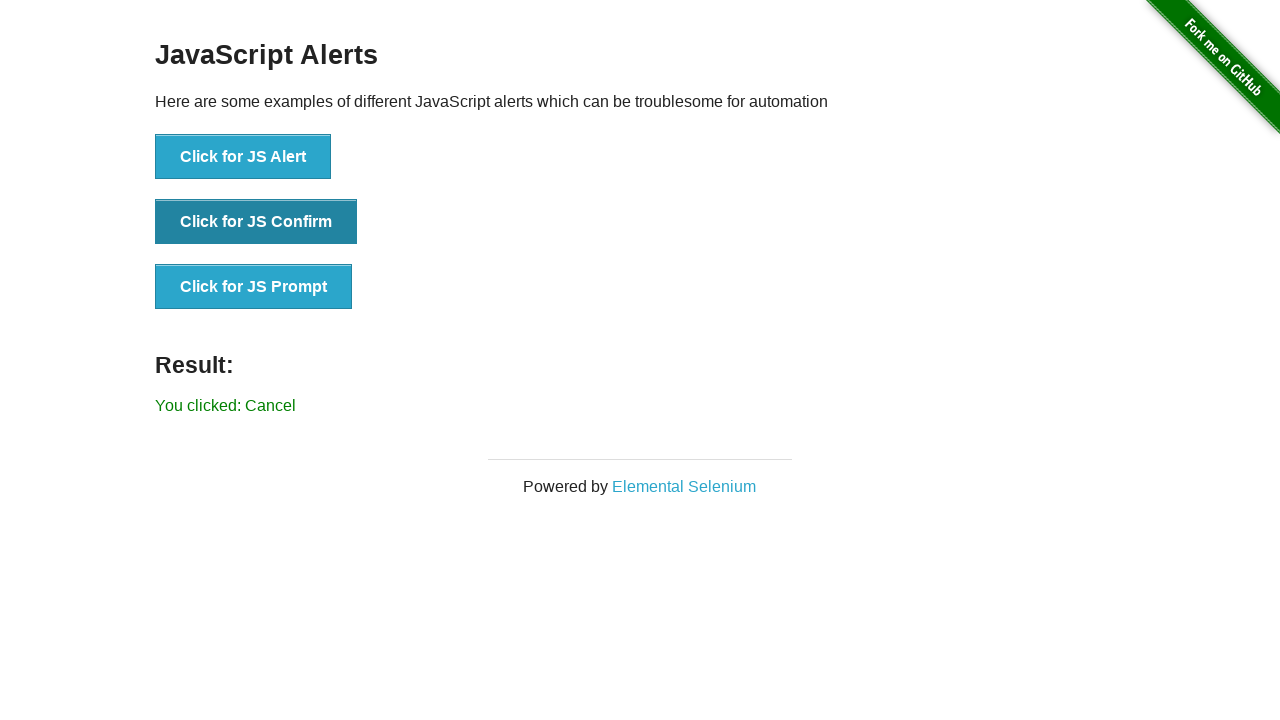